Tests window handling by clicking a link that opens a new window and switching to it

Starting URL: https://the-internet.herokuapp.com/windows

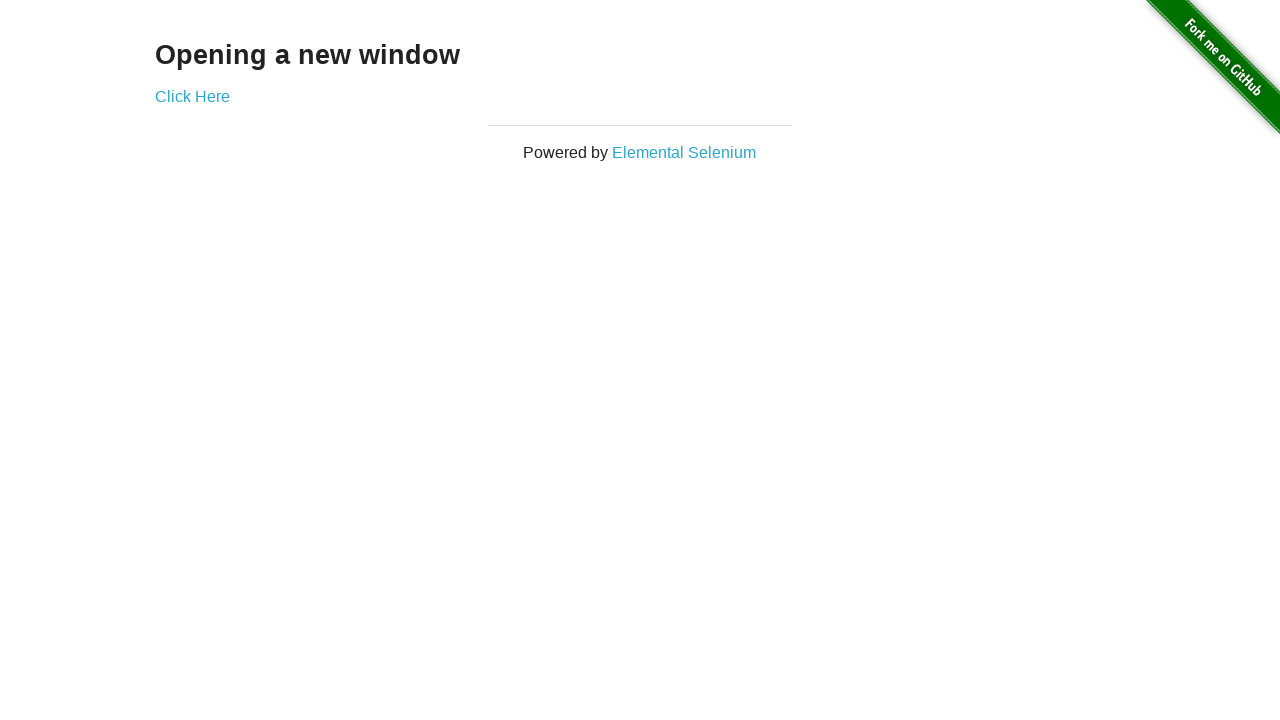

Clicked link to open new window at (192, 96) on xpath=//a[@href='/windows/new']
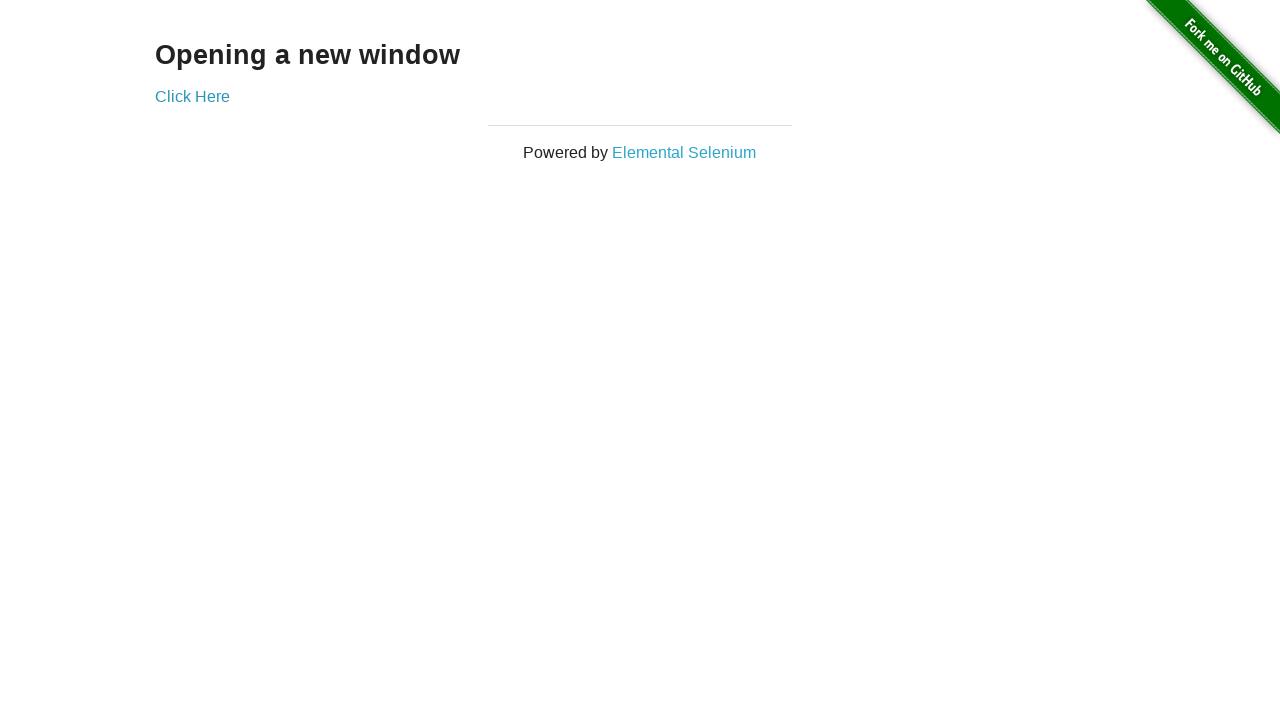

Captured new window page object
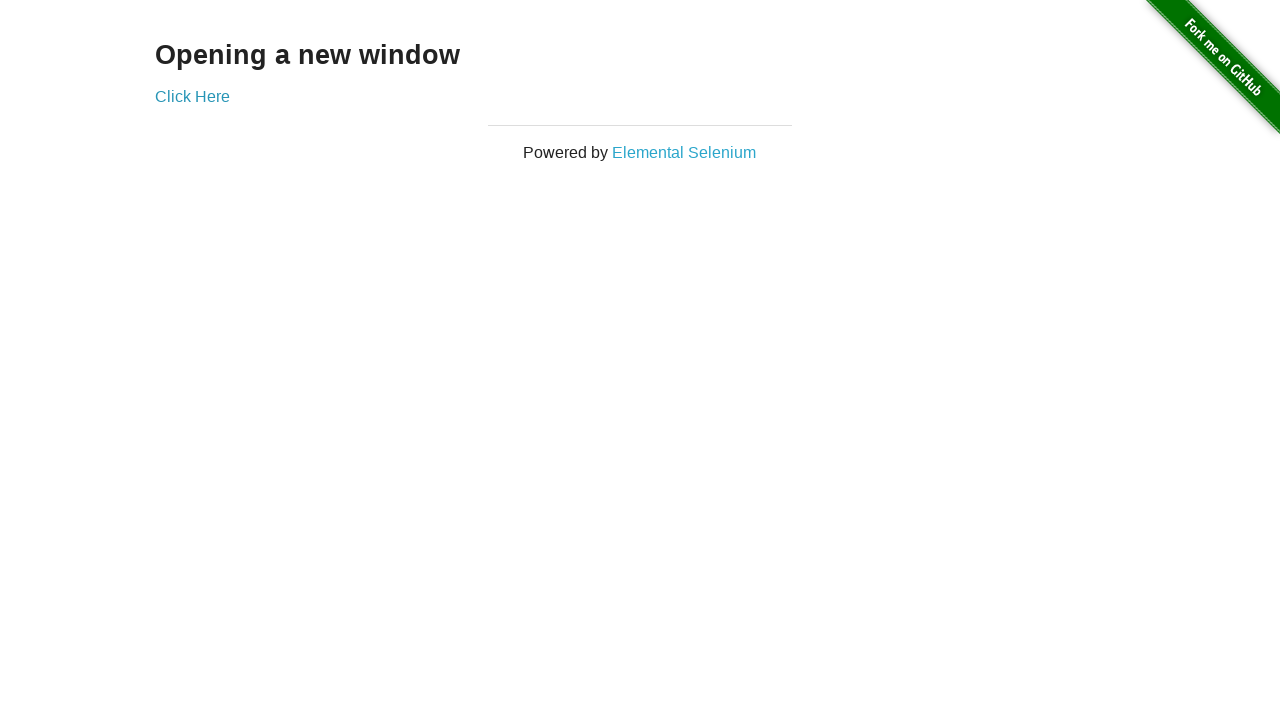

New window loaded successfully
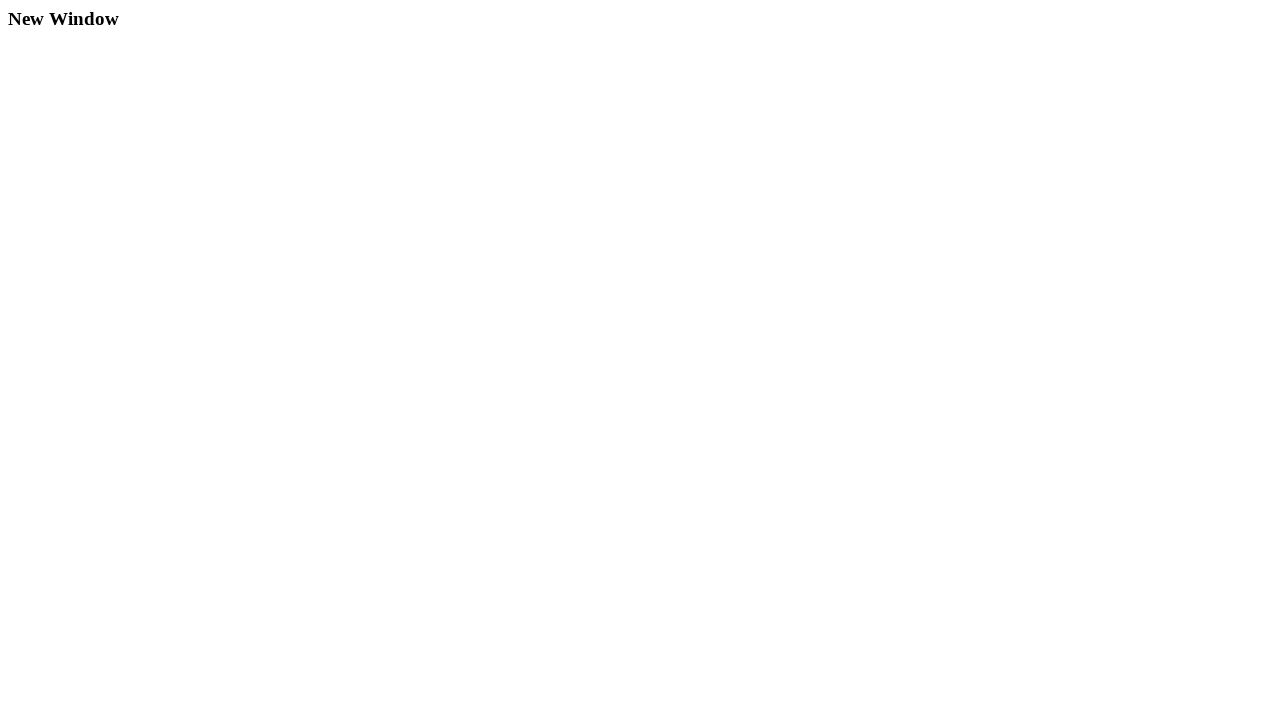

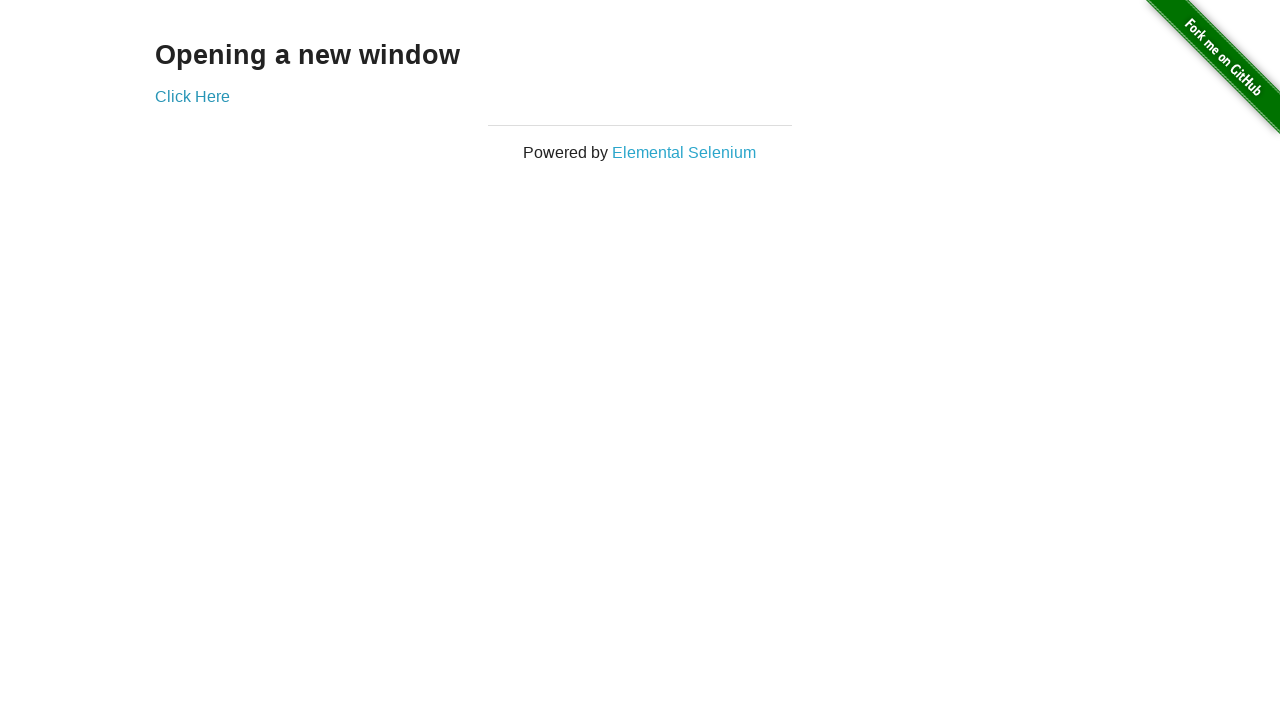